Tests that the OpenWeatherMap website opens correctly by verifying the URL contains 'openweathermap'

Starting URL: https://openweathermap.org/

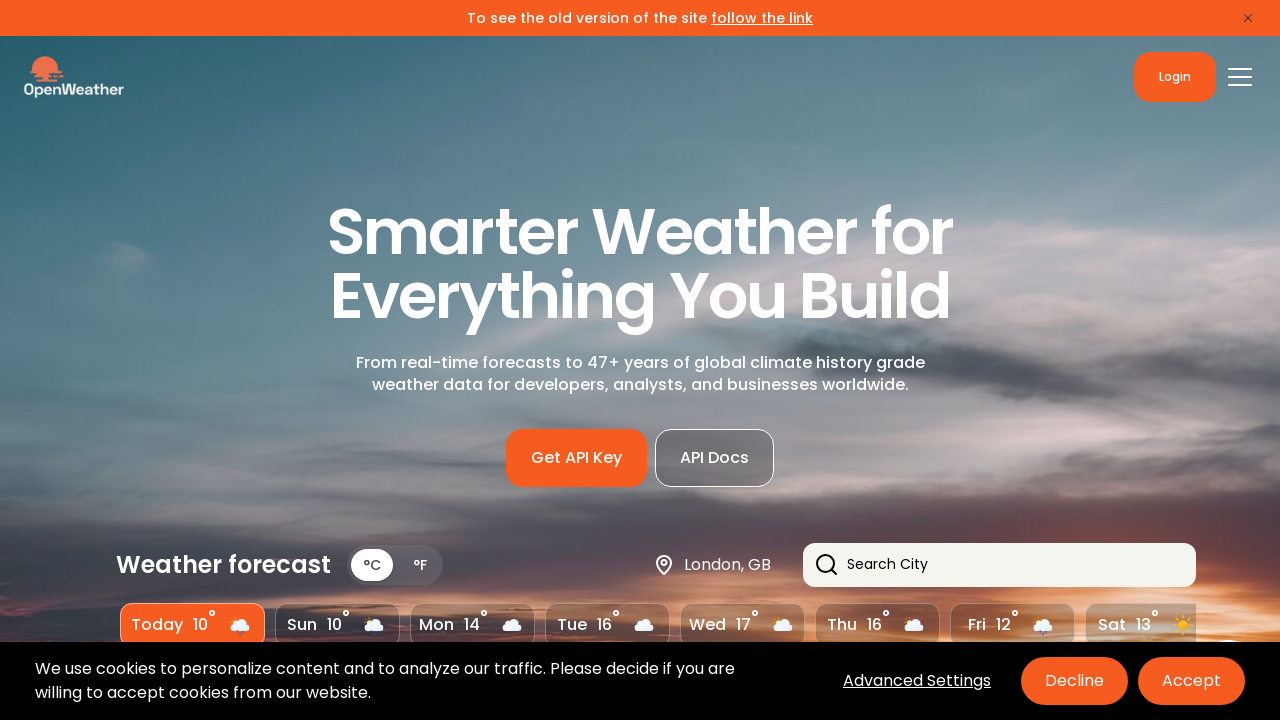

Navigated to OpenWeatherMap homepage
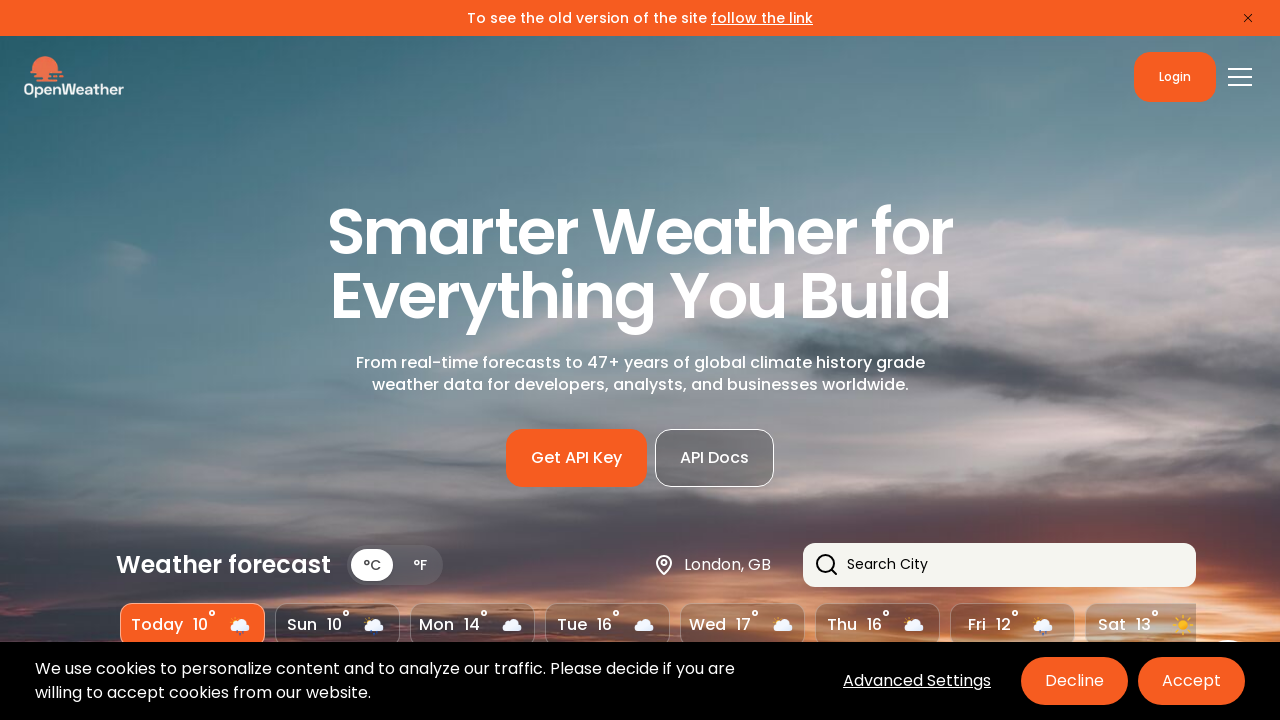

Verified that URL contains 'openweathermap'
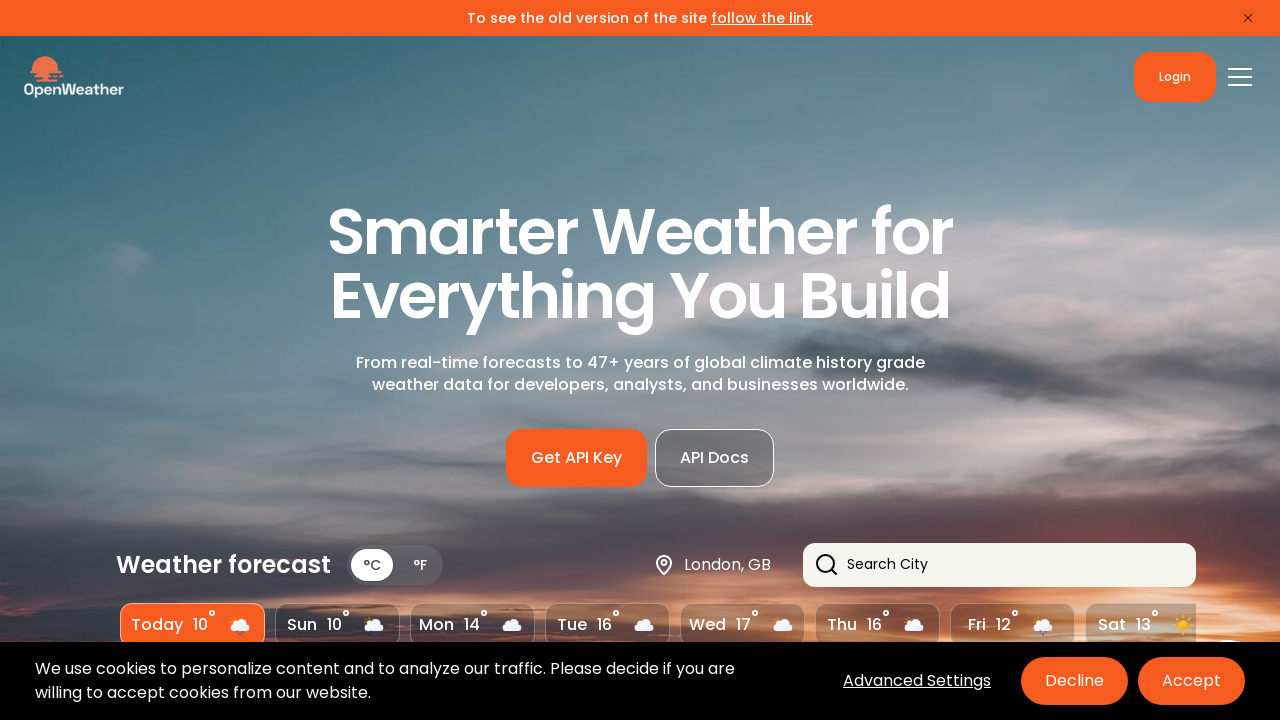

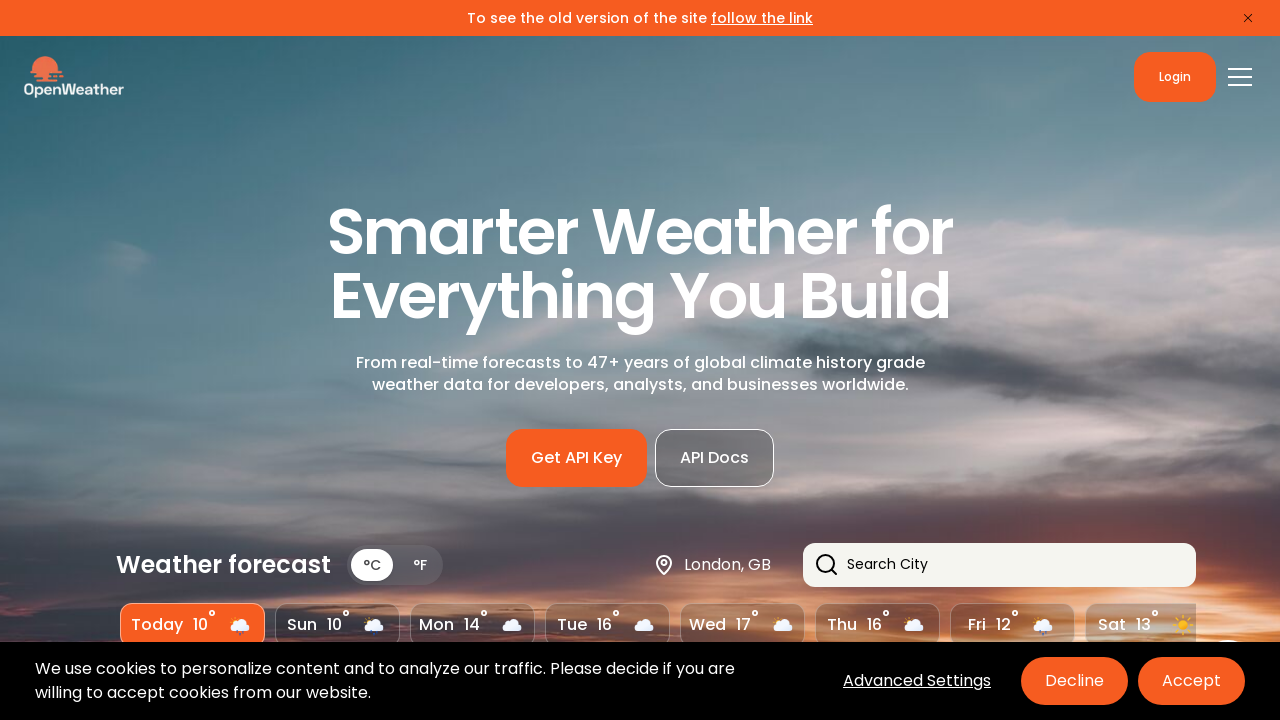